Tests JavaScript alert dialog by triggering it and accepting the alert

Starting URL: https://the-internet.herokuapp.com/javascript_alerts

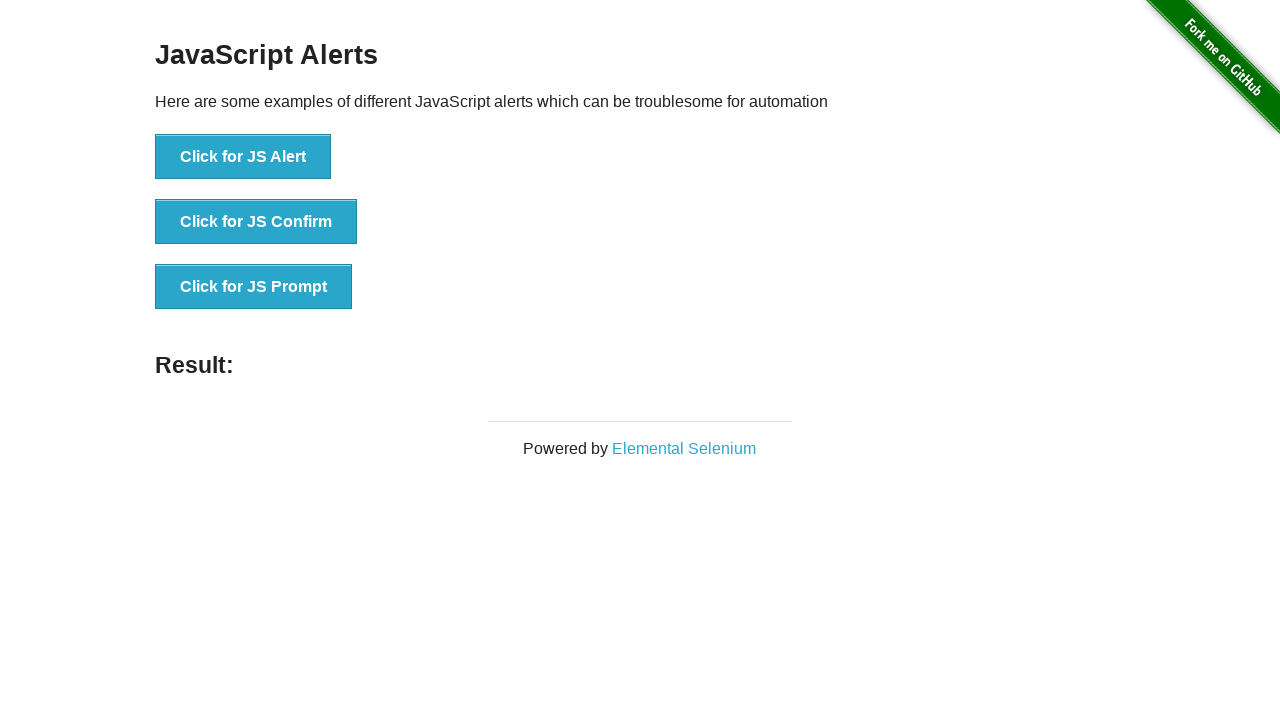

Clicked button to trigger JavaScript alert dialog at (243, 157) on xpath=//button[@onclick='jsAlert()']
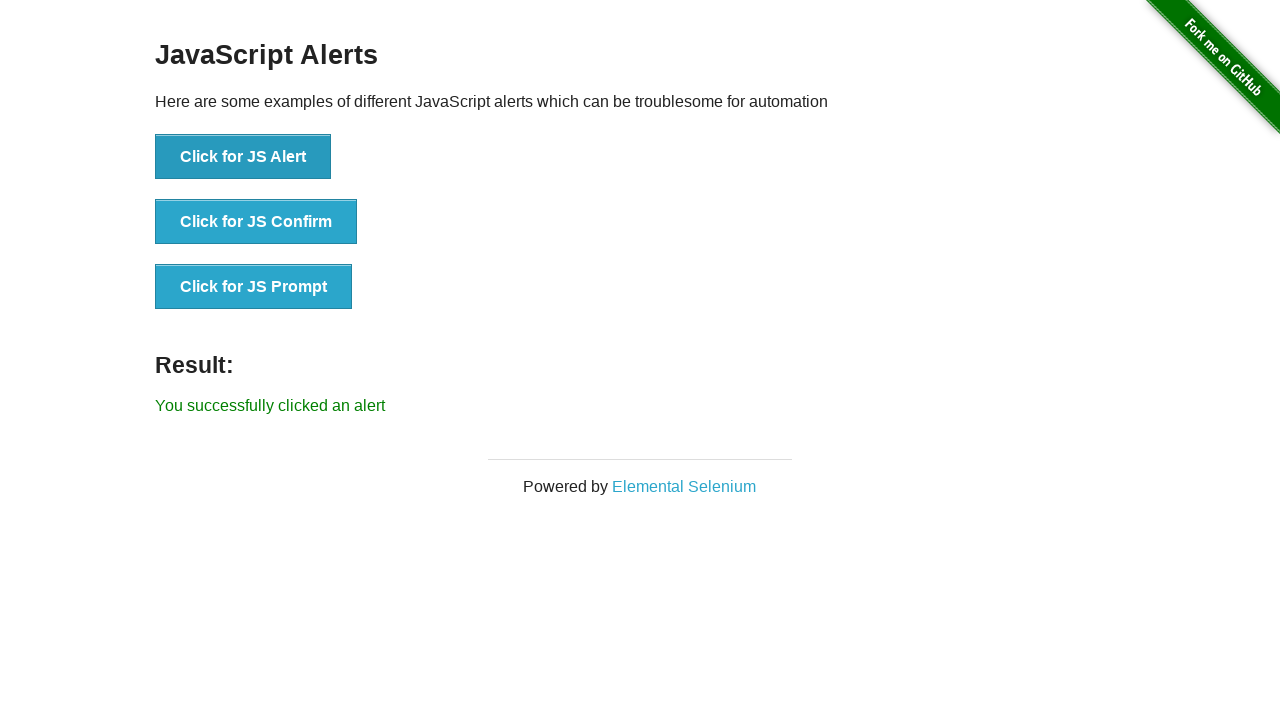

Set up dialog handler to accept alert
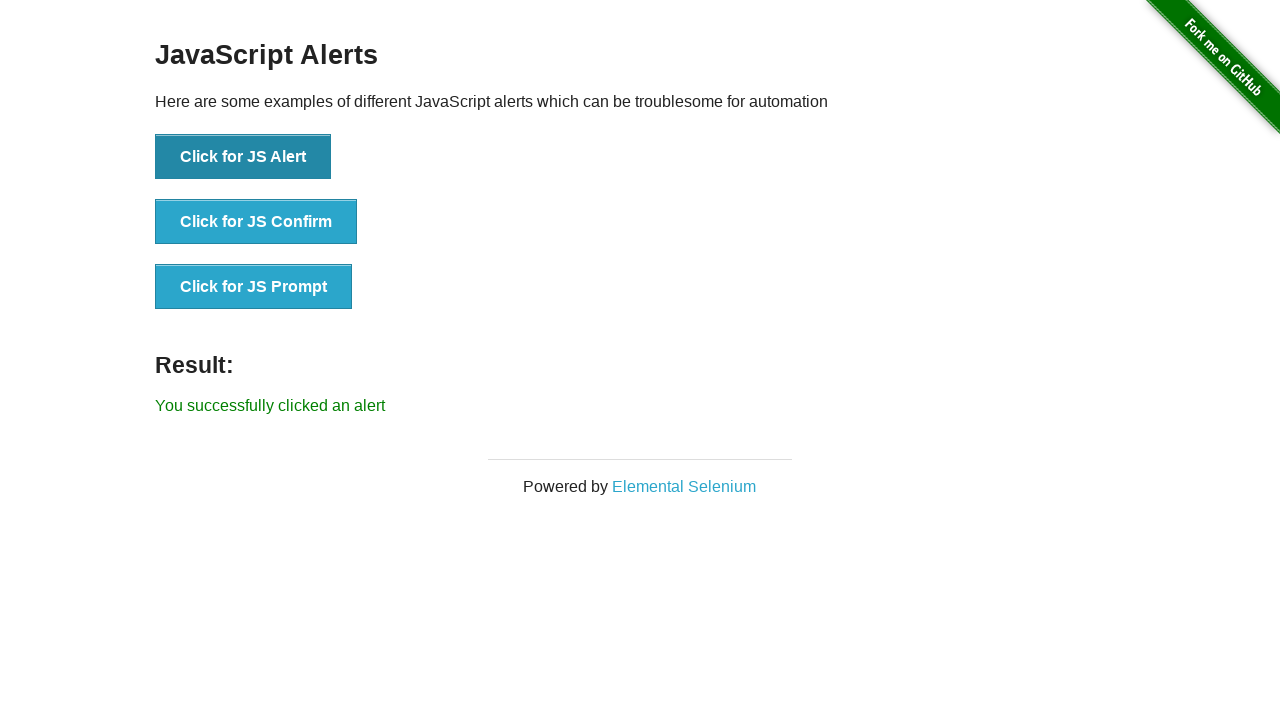

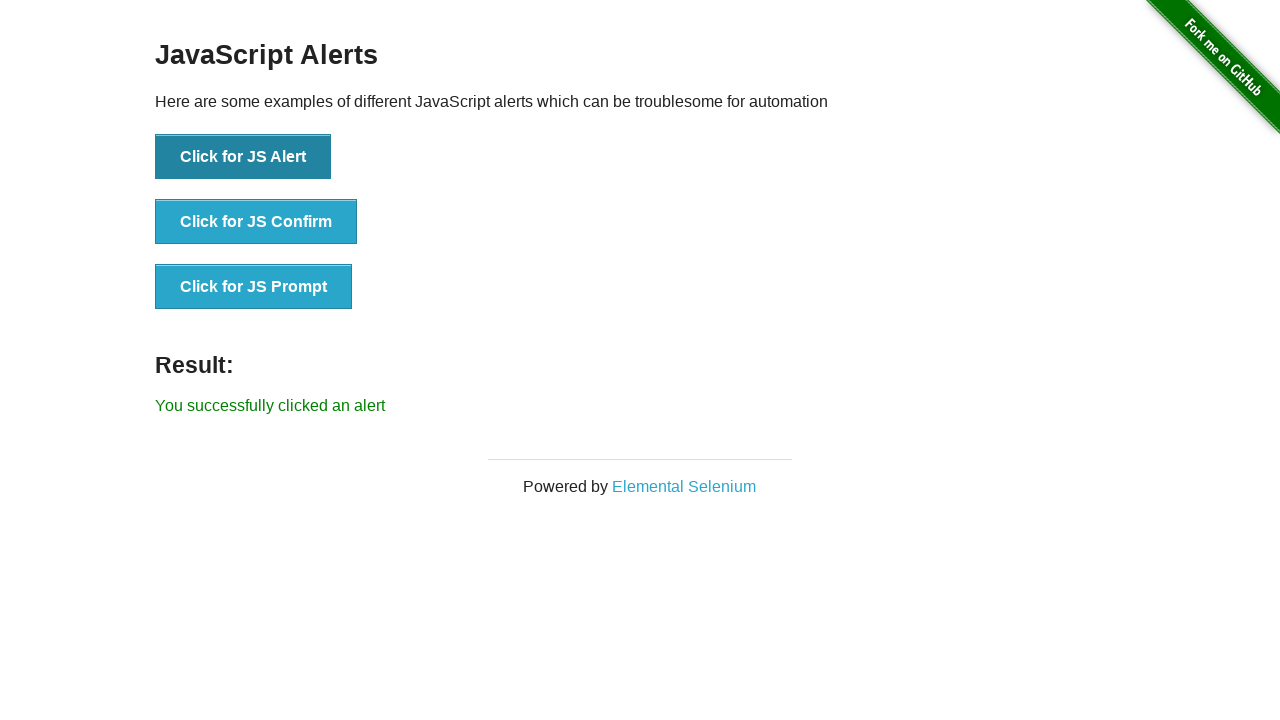